Tests YouTube search functionality by entering a search query into the search box

Starting URL: https://www.youtube.com/

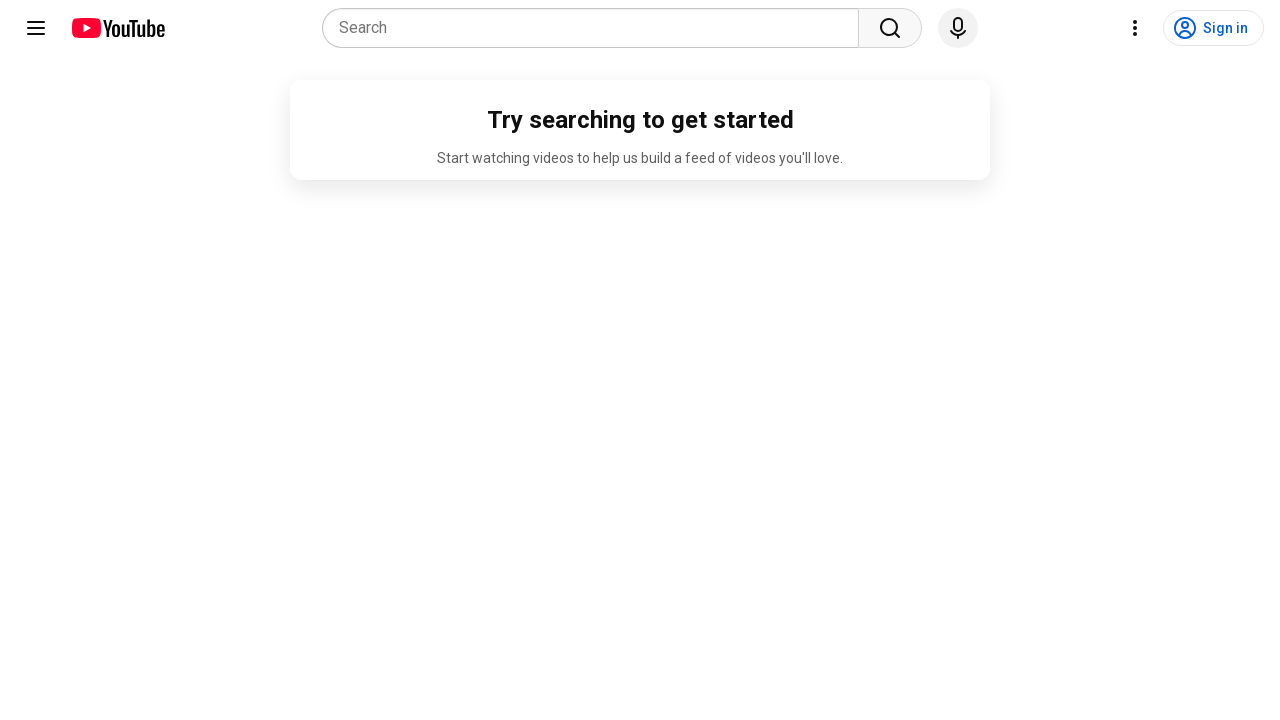

Filled YouTube search box with query 'Har Har Shambhu' on input[name='search_query']
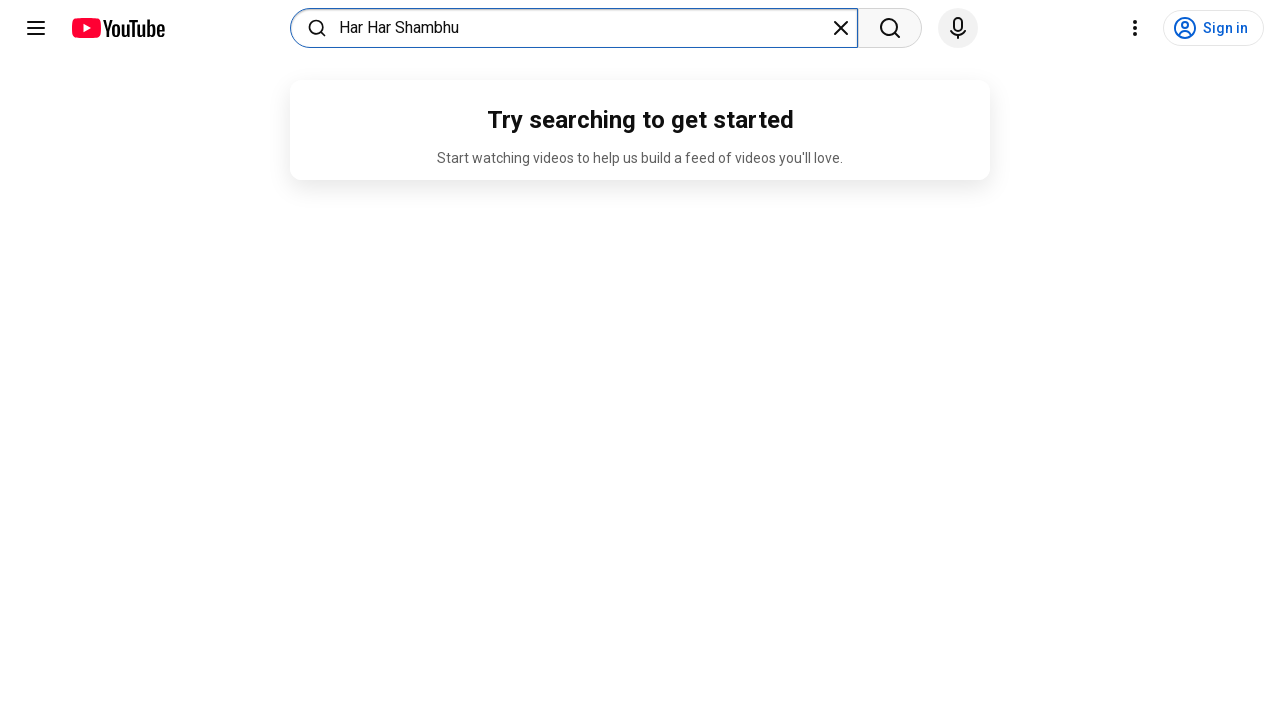

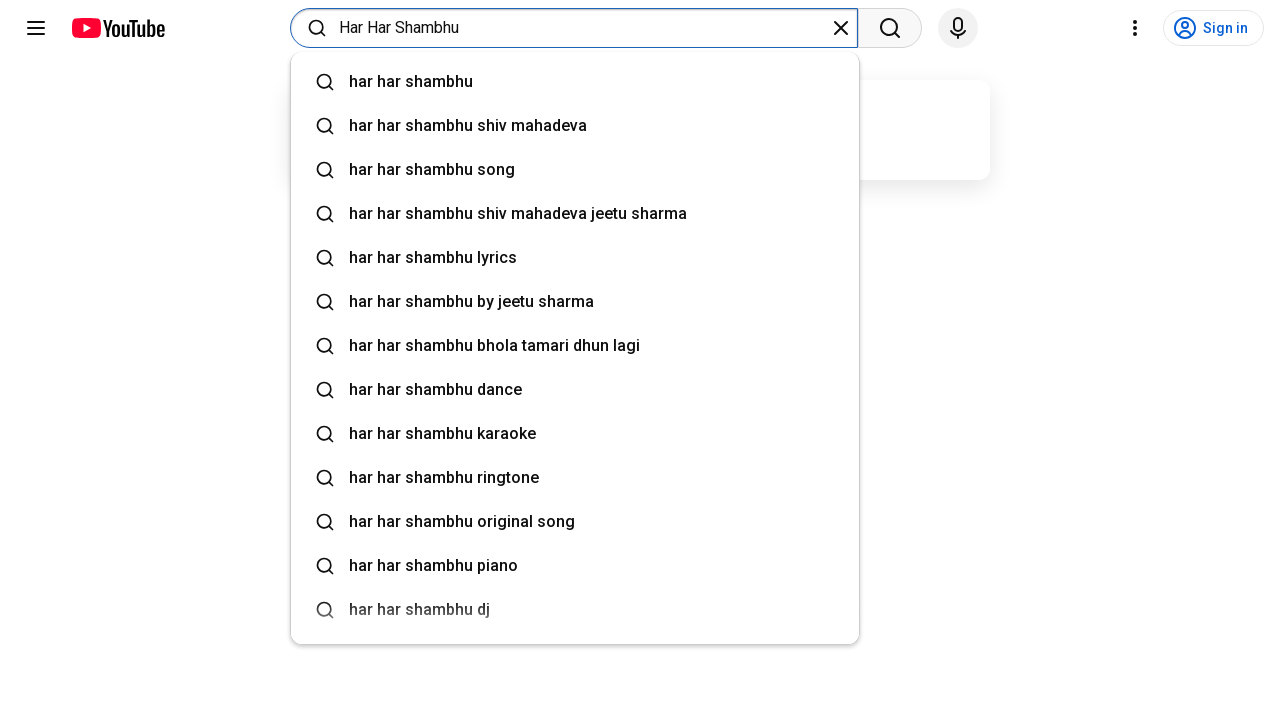